Tests dropdown menu functionality by clicking on a dropdown button and selecting an autocomplete item from the menu options.

Starting URL: https://formy-project.herokuapp.com/dropdown

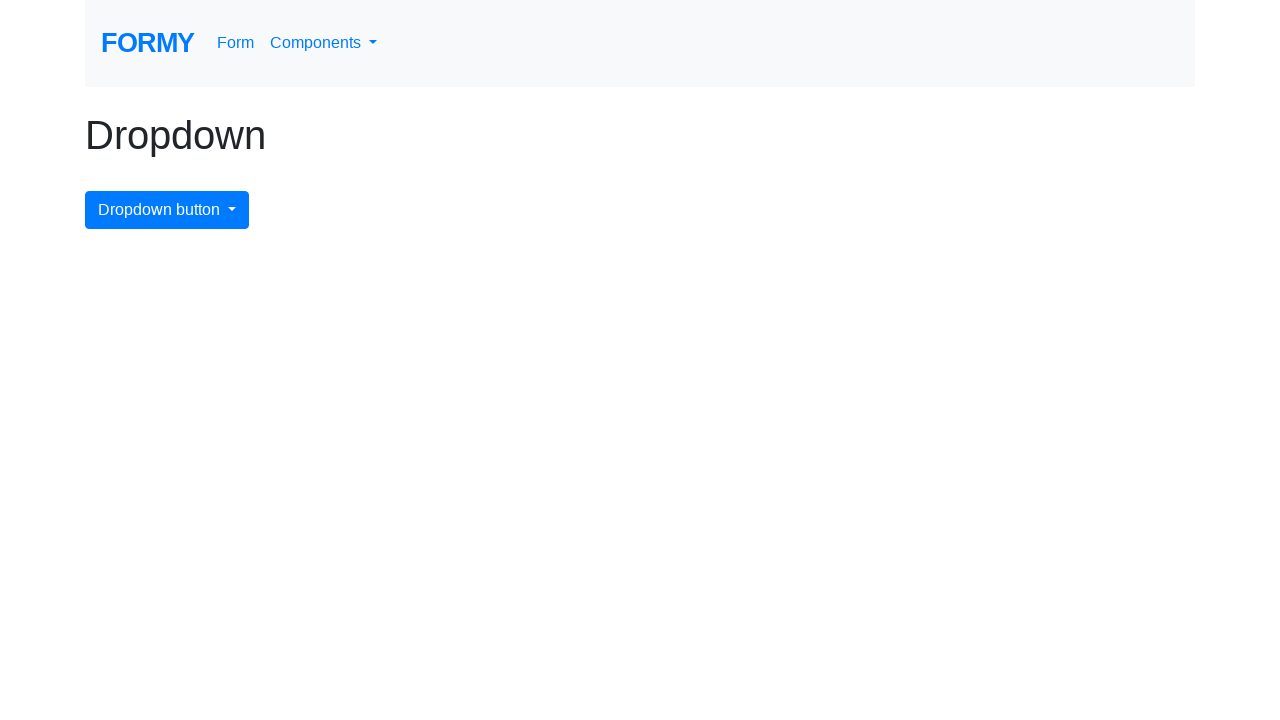

Clicked on dropdown menu button to open it at (167, 210) on #dropdownMenuButton
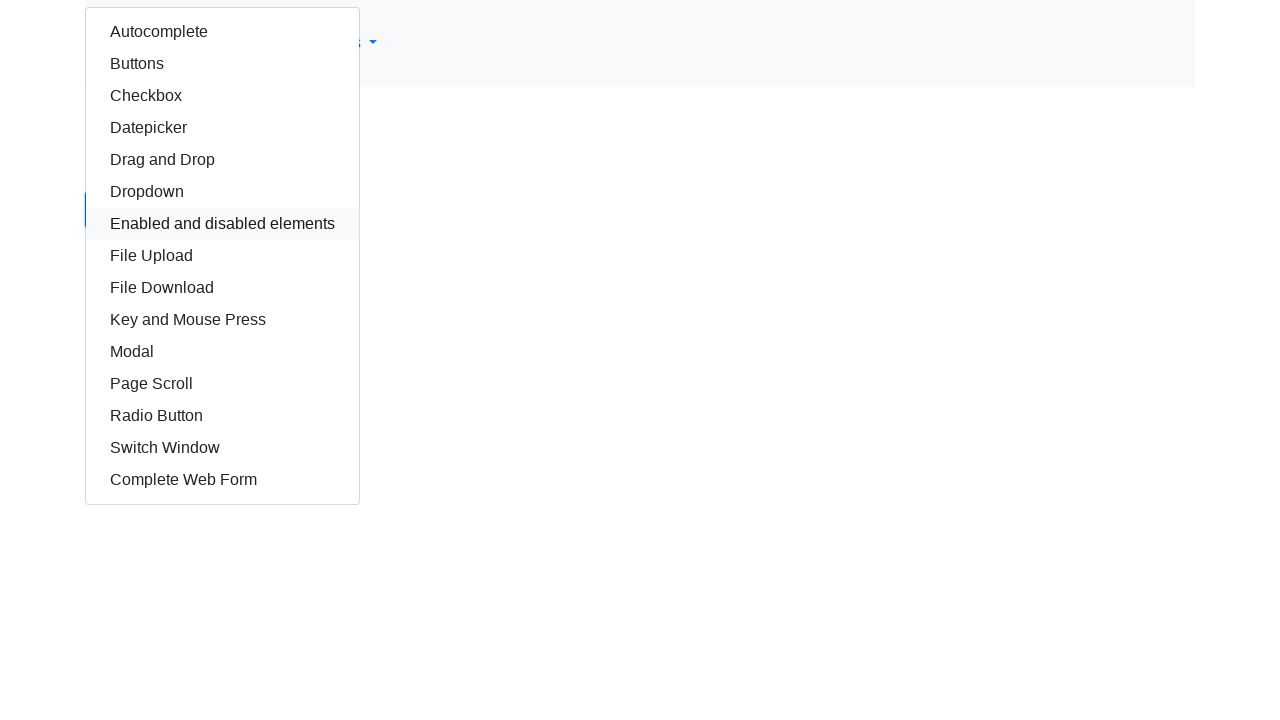

Selected autocomplete item from dropdown menu at (222, 32) on #autocomplete
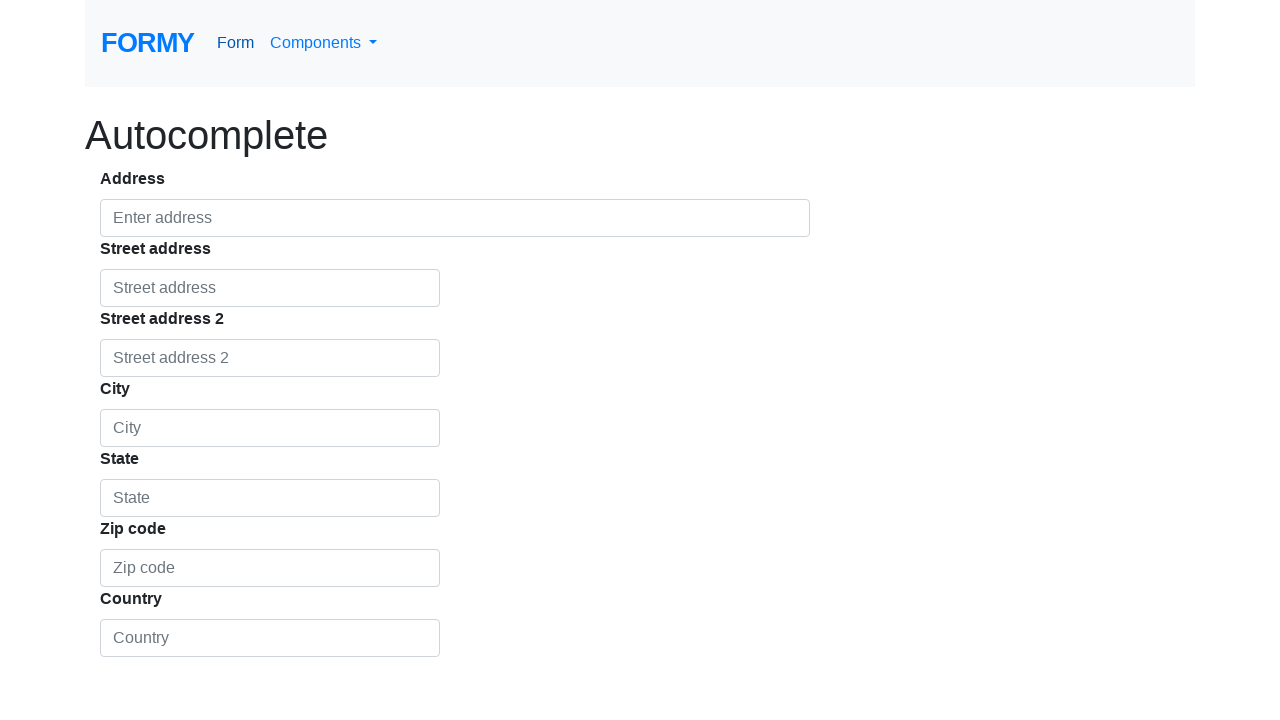

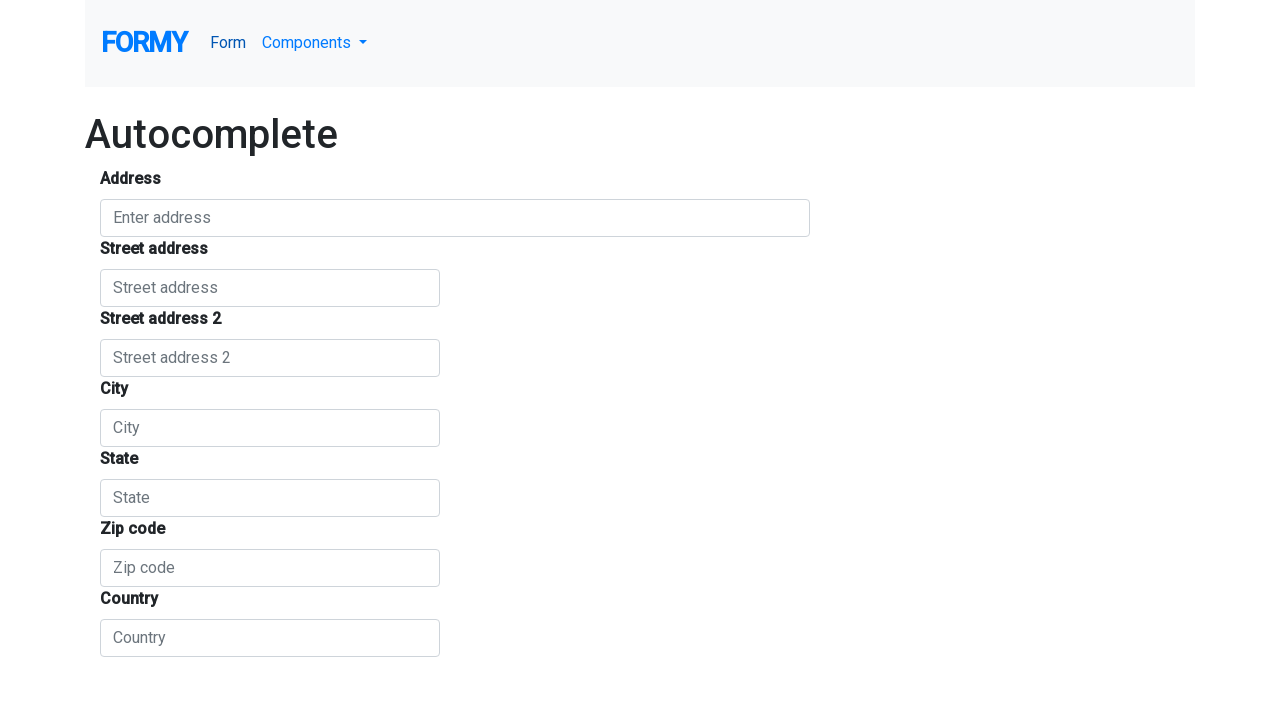